Tests mouse hover and clicking operations on navigation menu items, including opening links in new tabs

Starting URL: https://www.mphasis.com/home.html

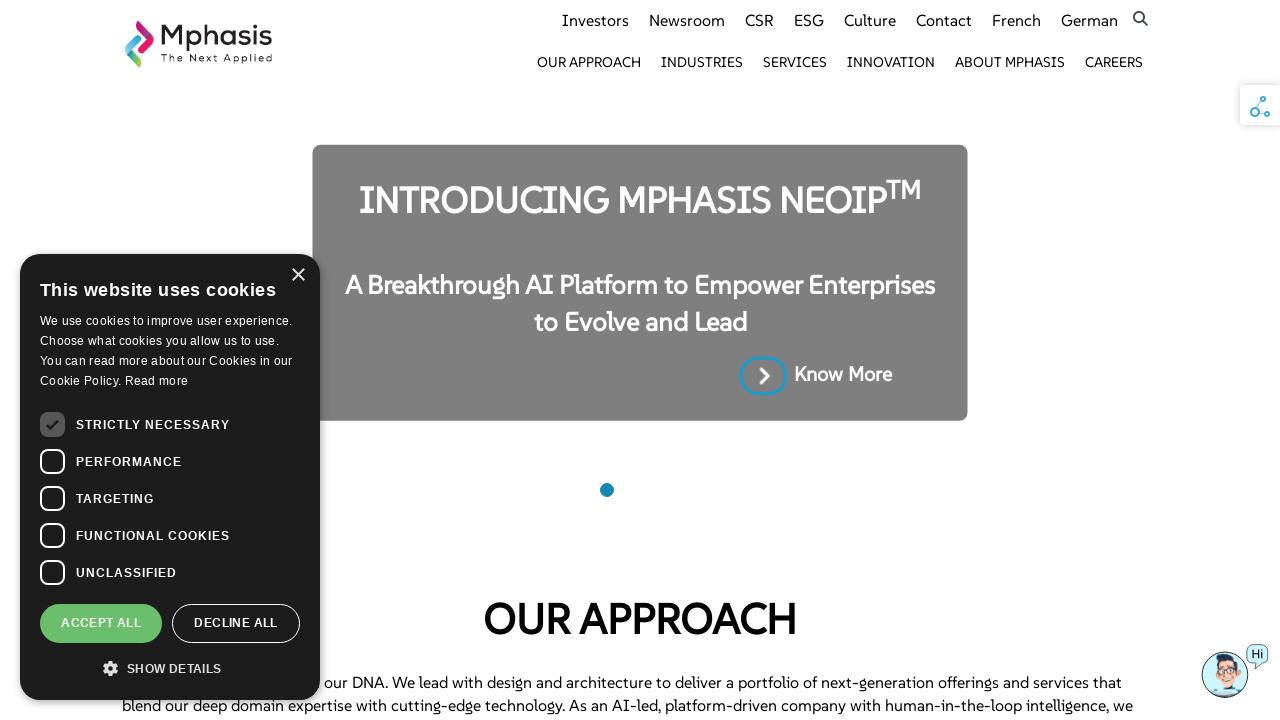

Hovered over Industries menu item at (702, 62) on xpath=//a[text()='Industries']
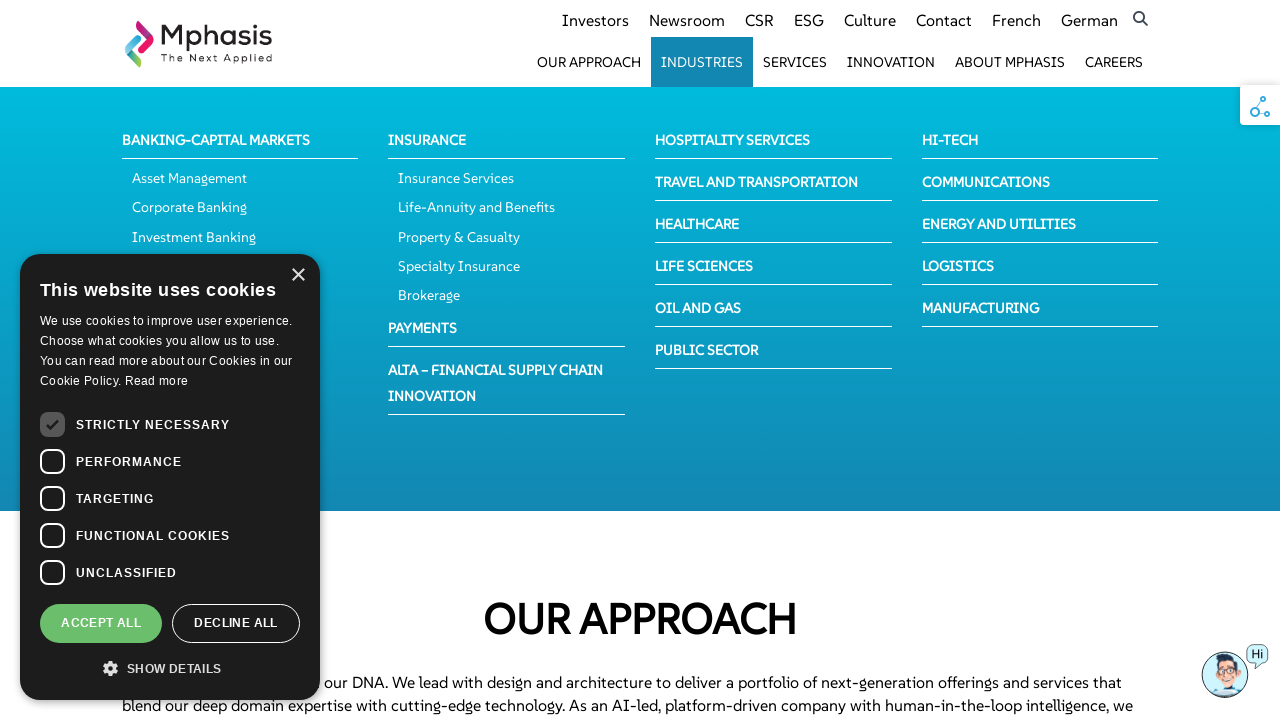

Ctrl+clicked Hospitality link to open in new tab at (732, 140) on //span[contains(text(),'Hospitality')]
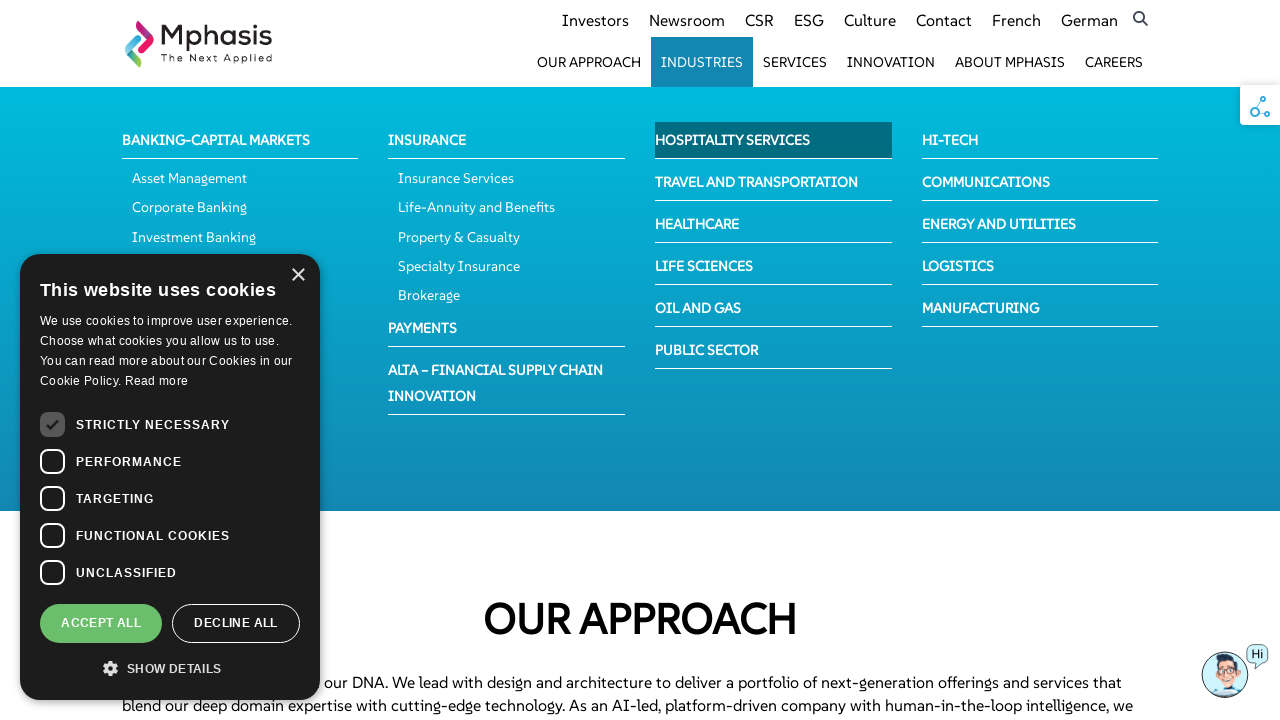

Retrieved all open tabs - count: 2
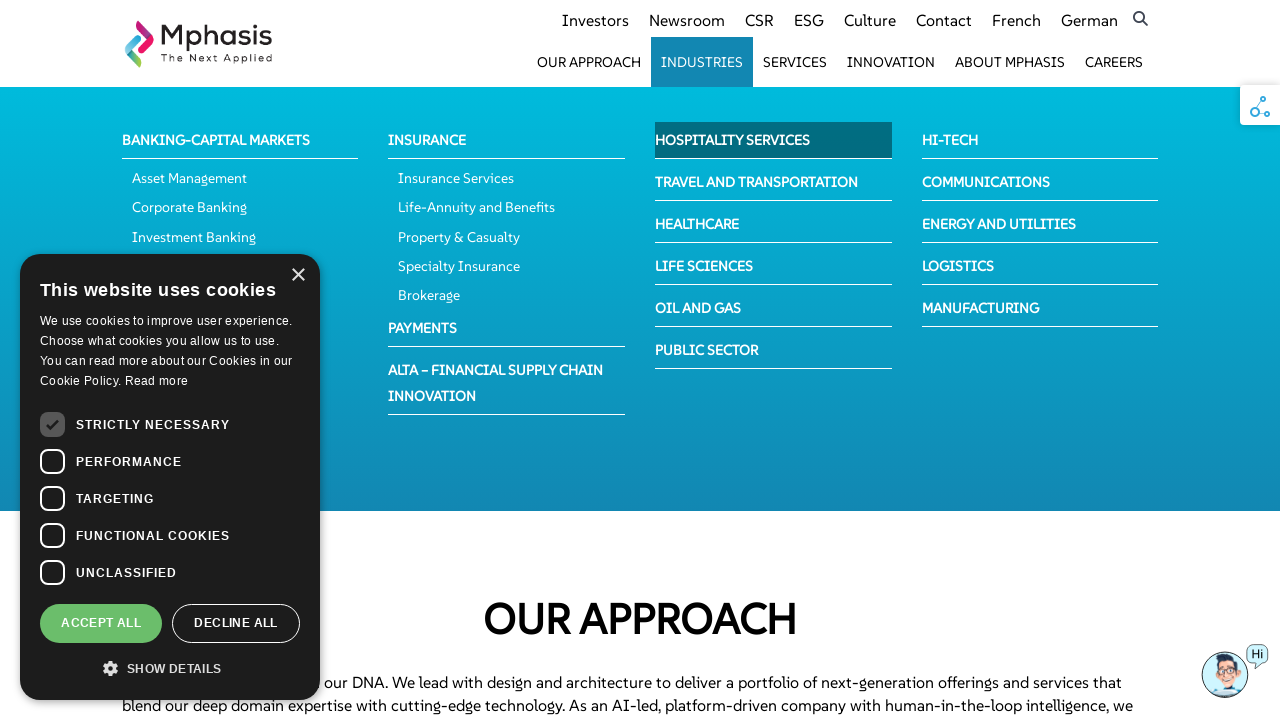

Switched to second tab (Hospitality page)
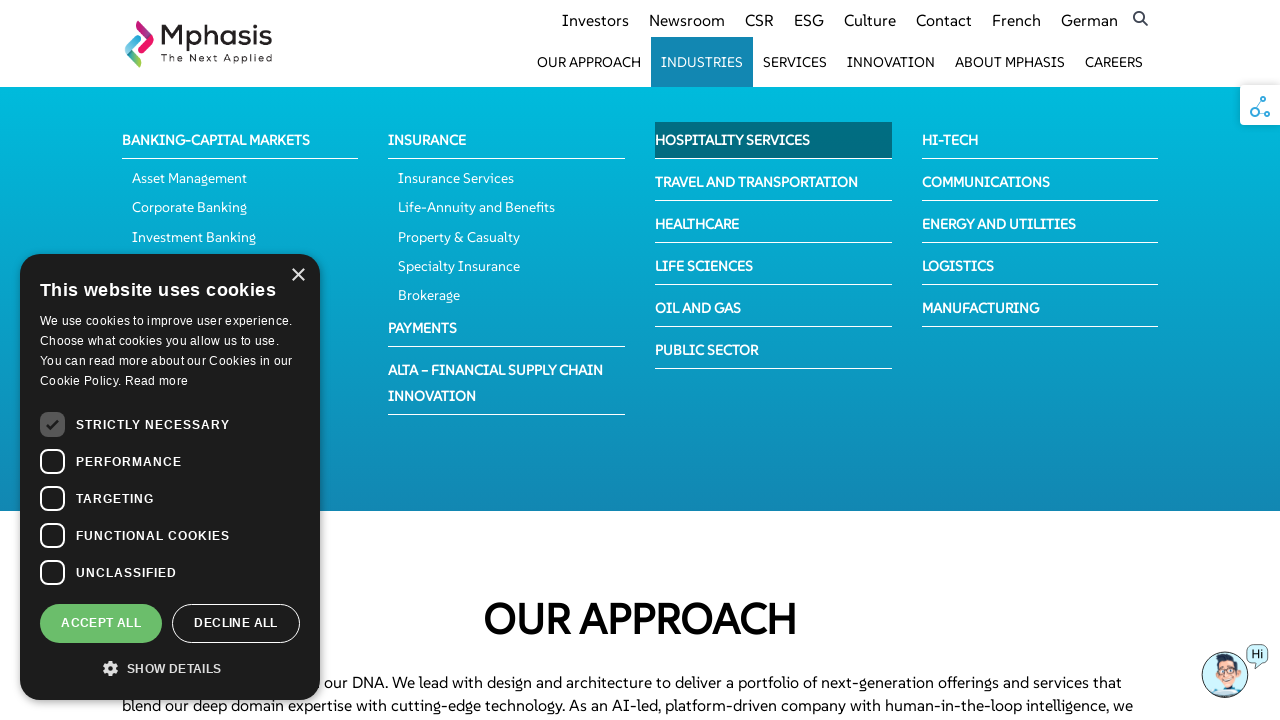

Switched to first tab (original page)
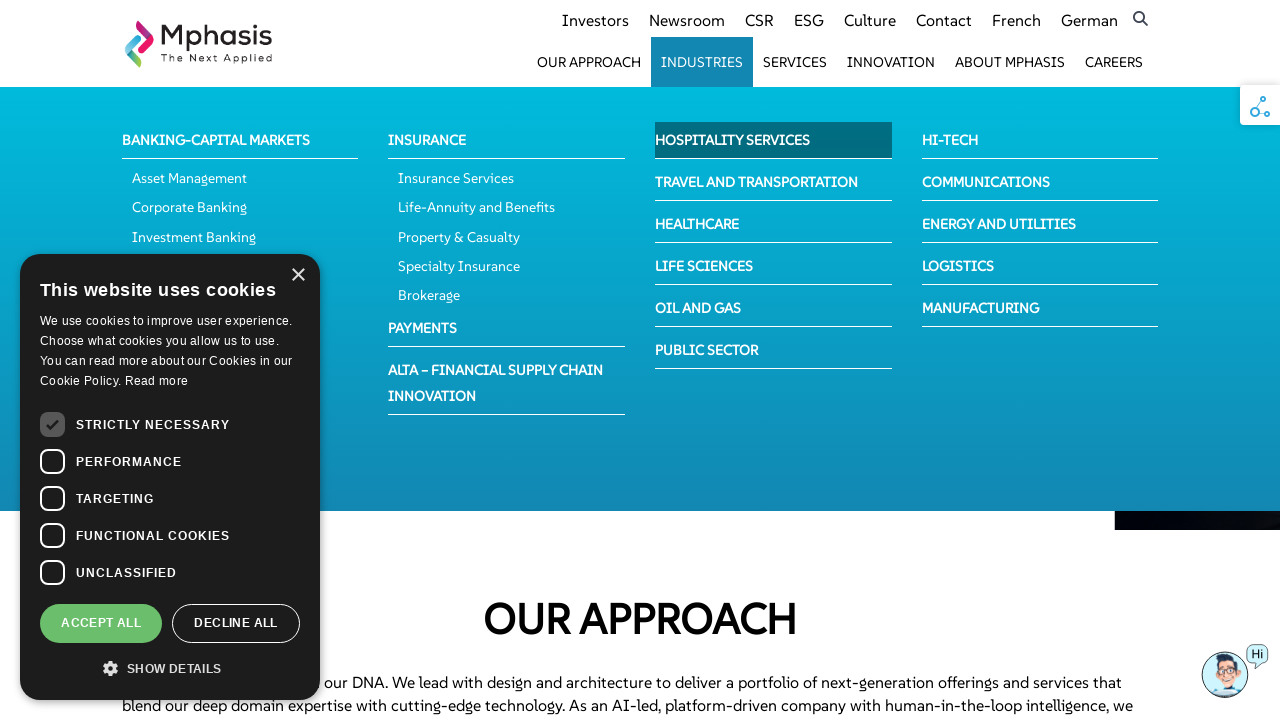

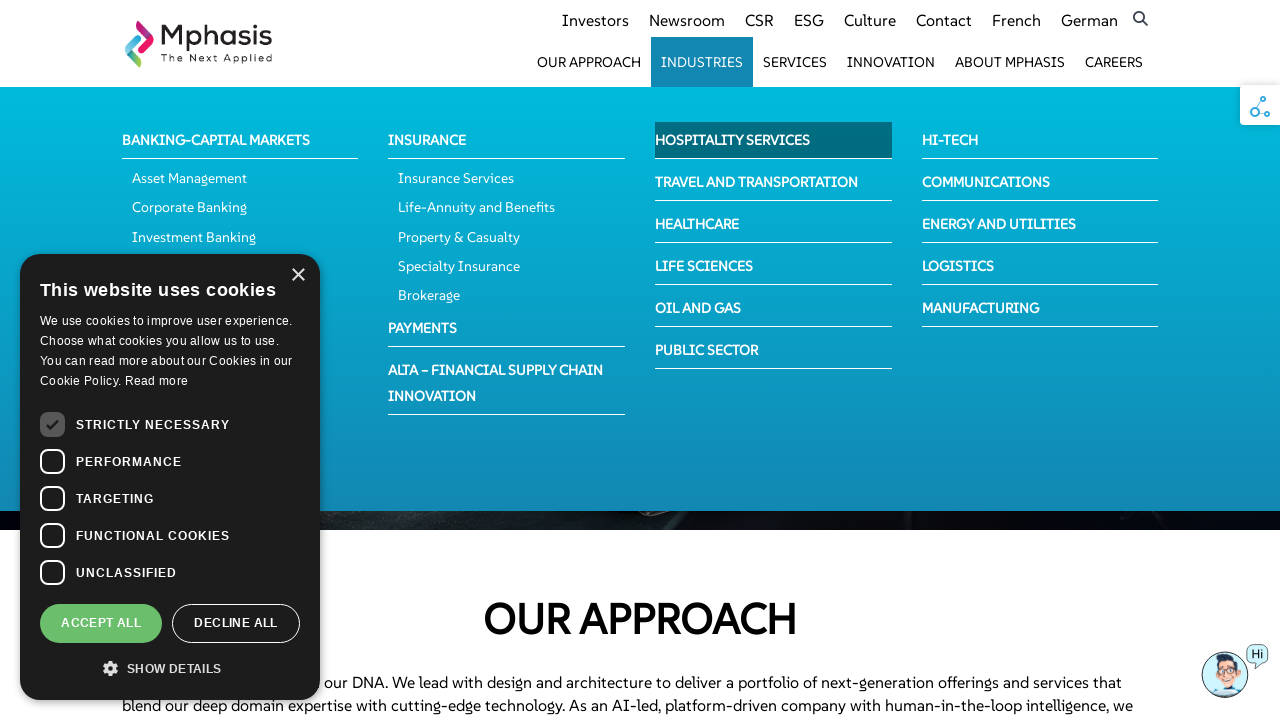